Tests browser navigation commands by clicking a home button, navigating back and forward, refreshing the page, and navigating to a different URL

Starting URL: https://letcode.in/button

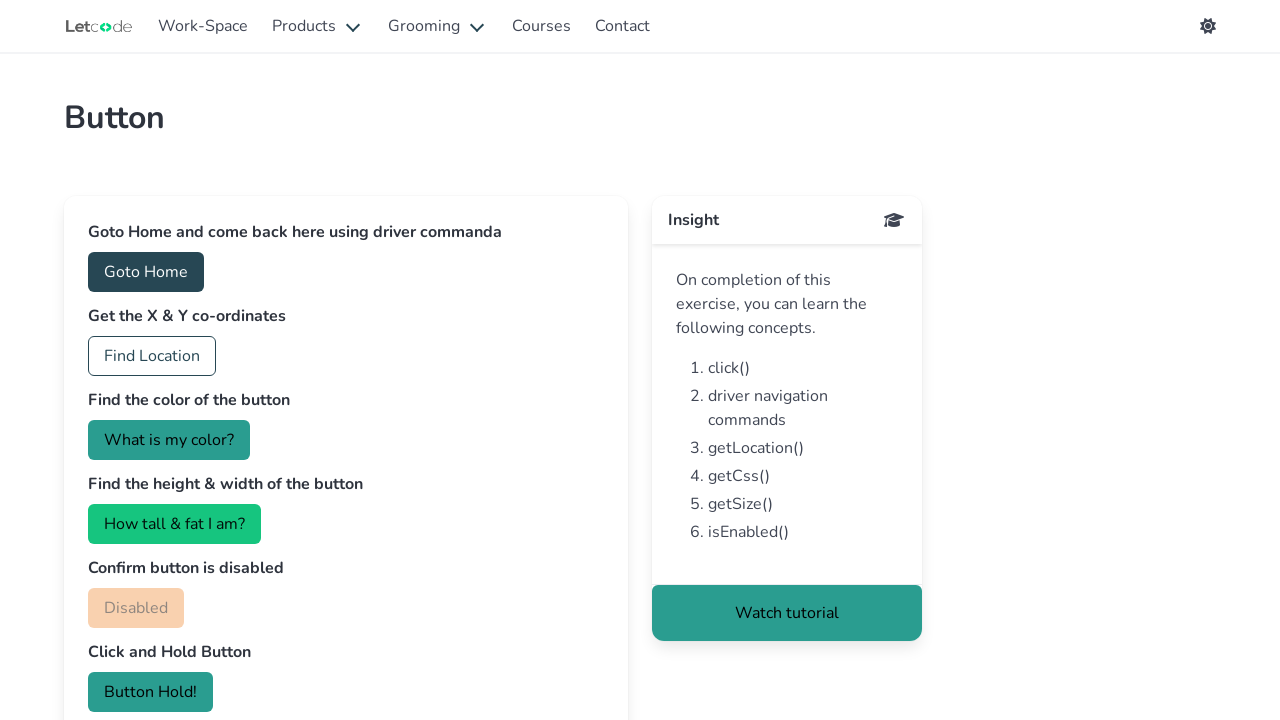

Clicked 'Goto Home' button to navigate to home page at (146, 272) on xpath=//button[text()='Goto Home']
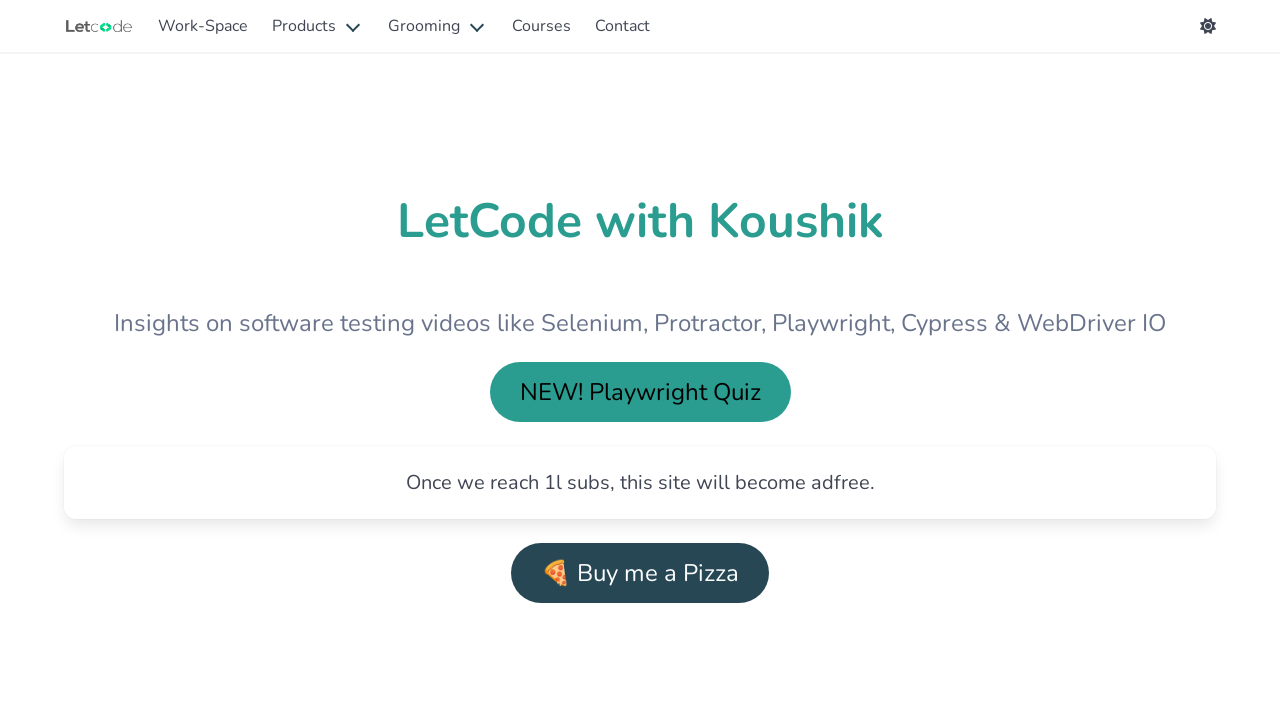

Navigated back to the button page
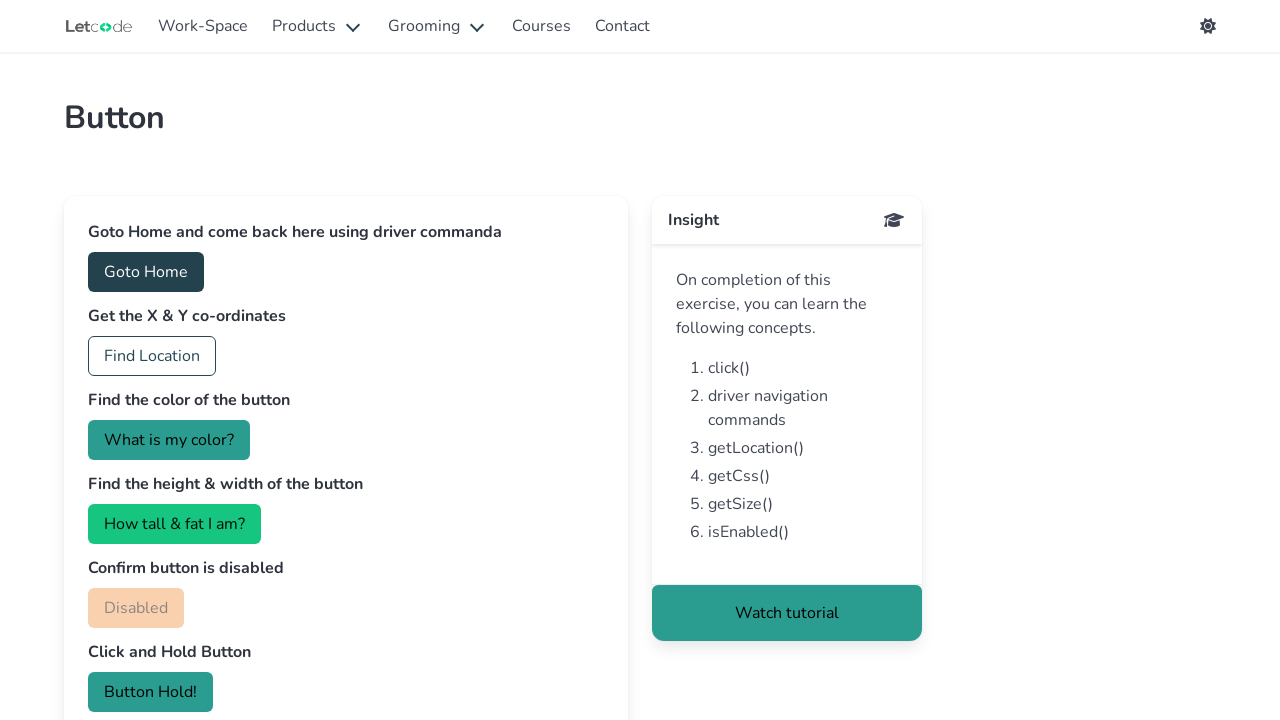

Refreshed the current page
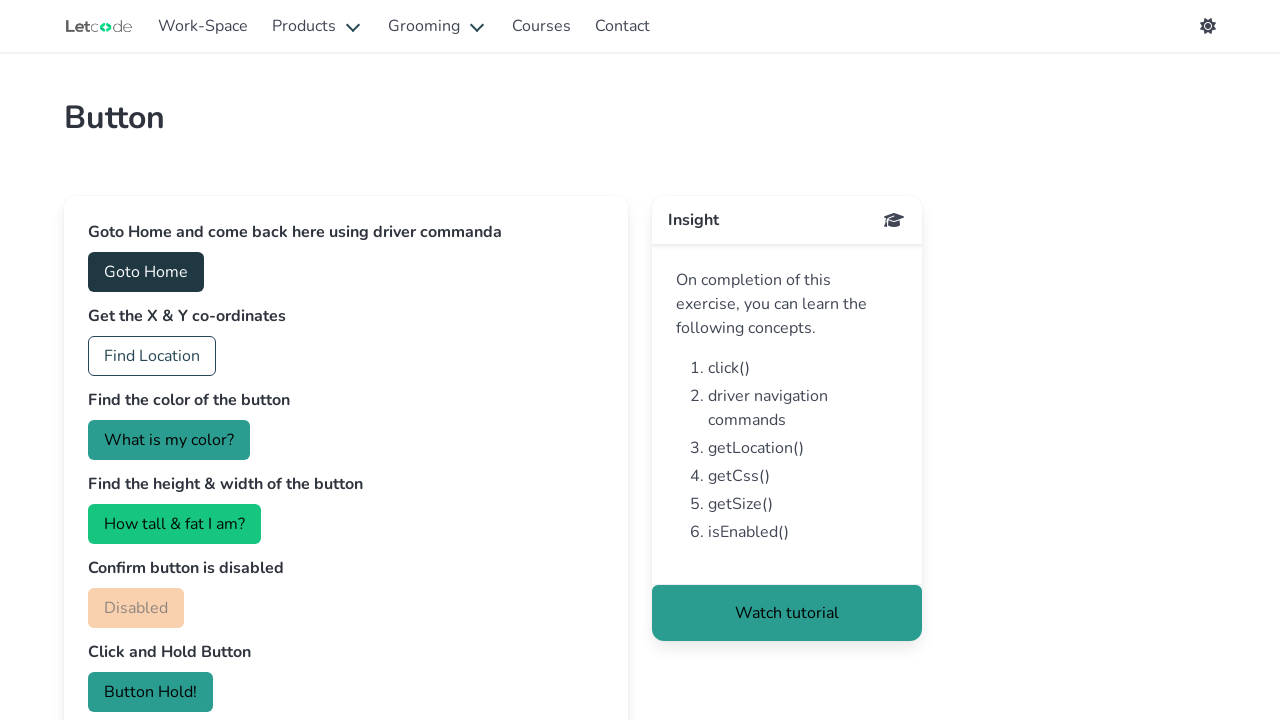

Navigated to courses page at https://letcode.in/courses
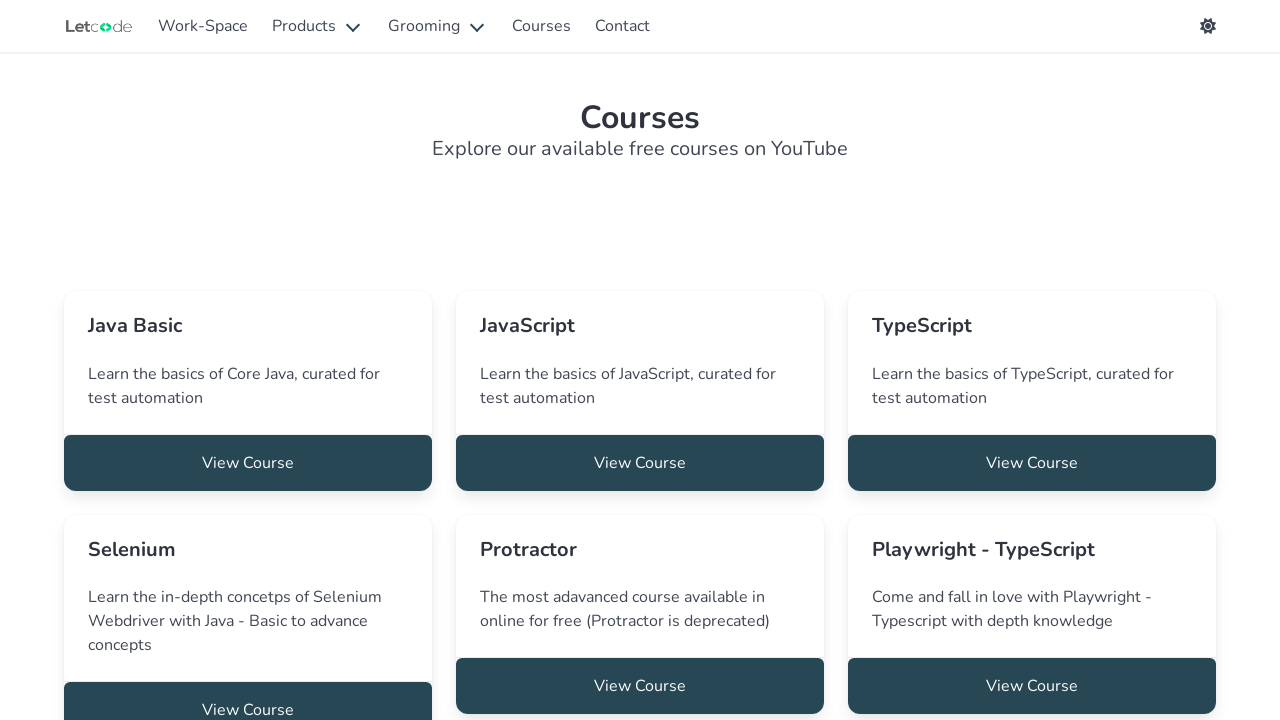

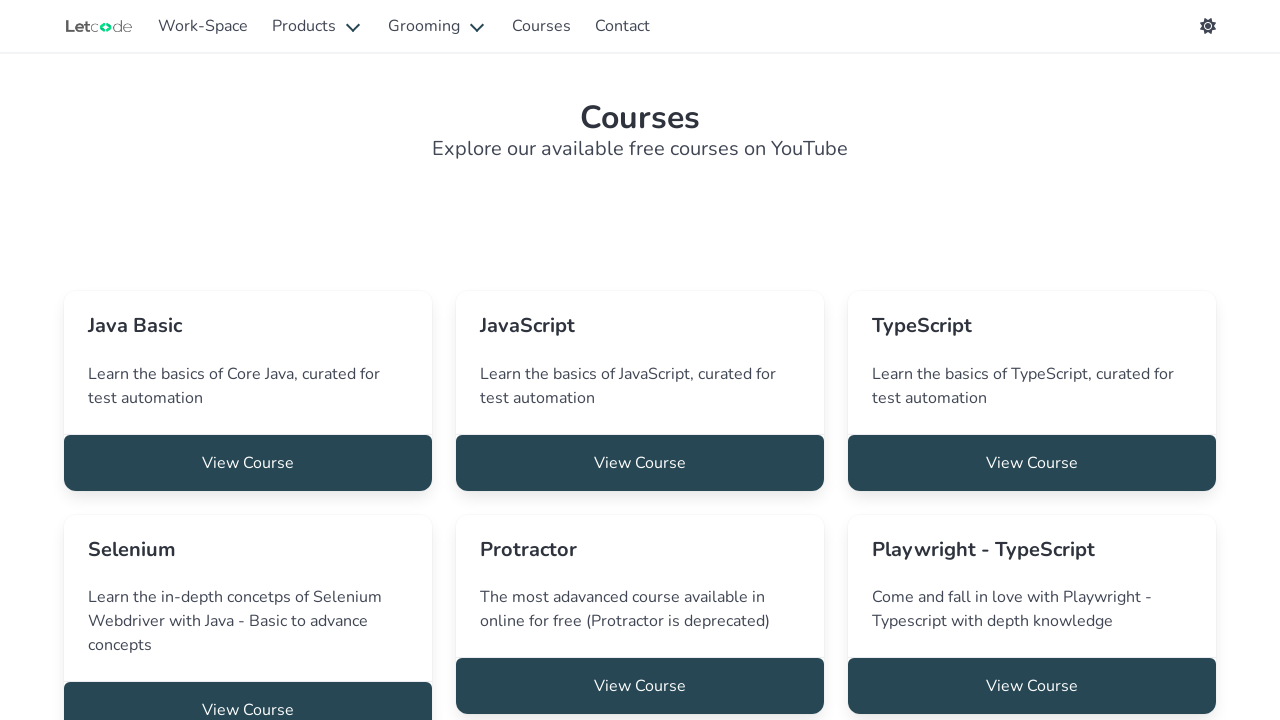